Tests checkbox functionality by toggling the state of two checkboxes and verifying their states

Starting URL: http://the-internet.herokuapp.com/checkboxes

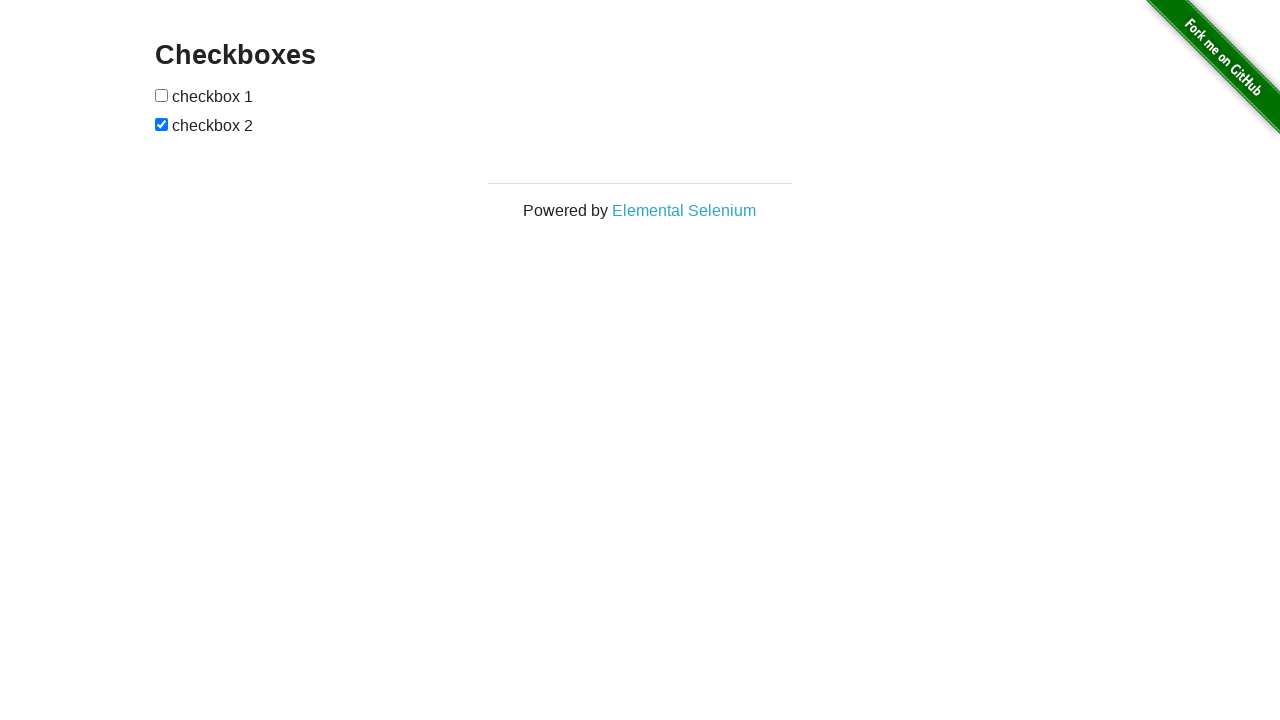

Retrieved all checkbox elements from the page
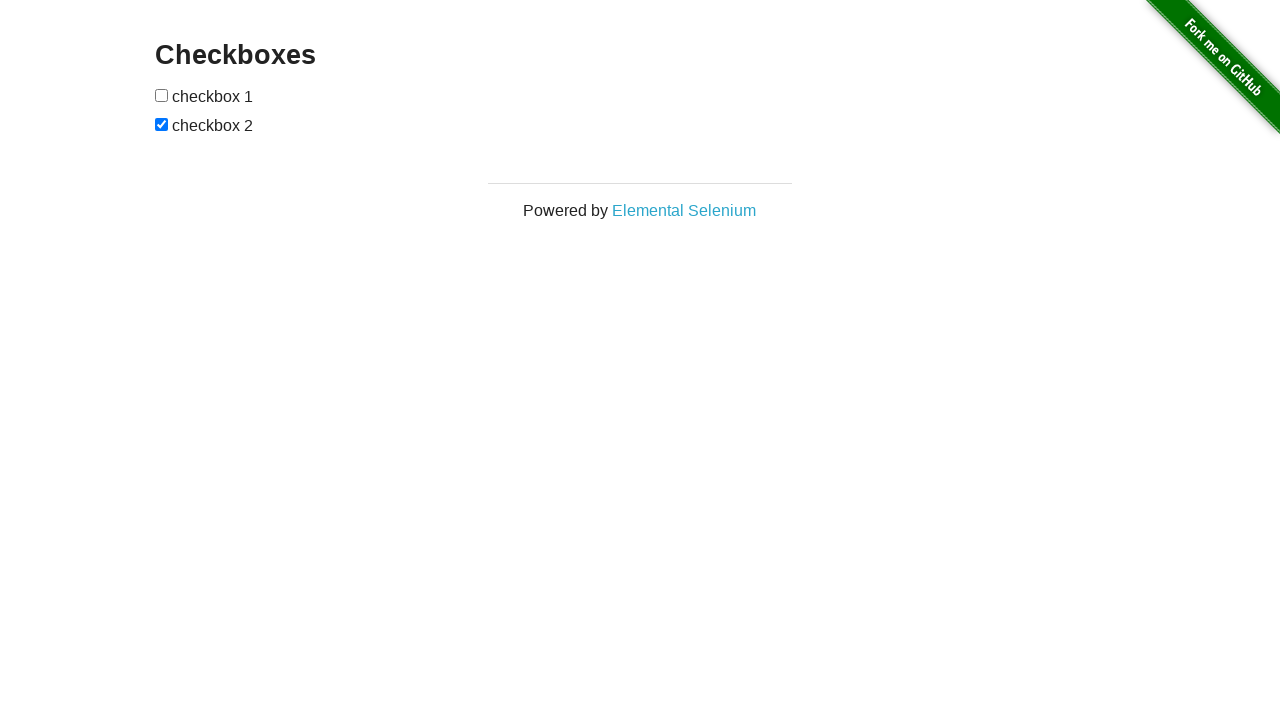

Verified first checkbox is not checked initially
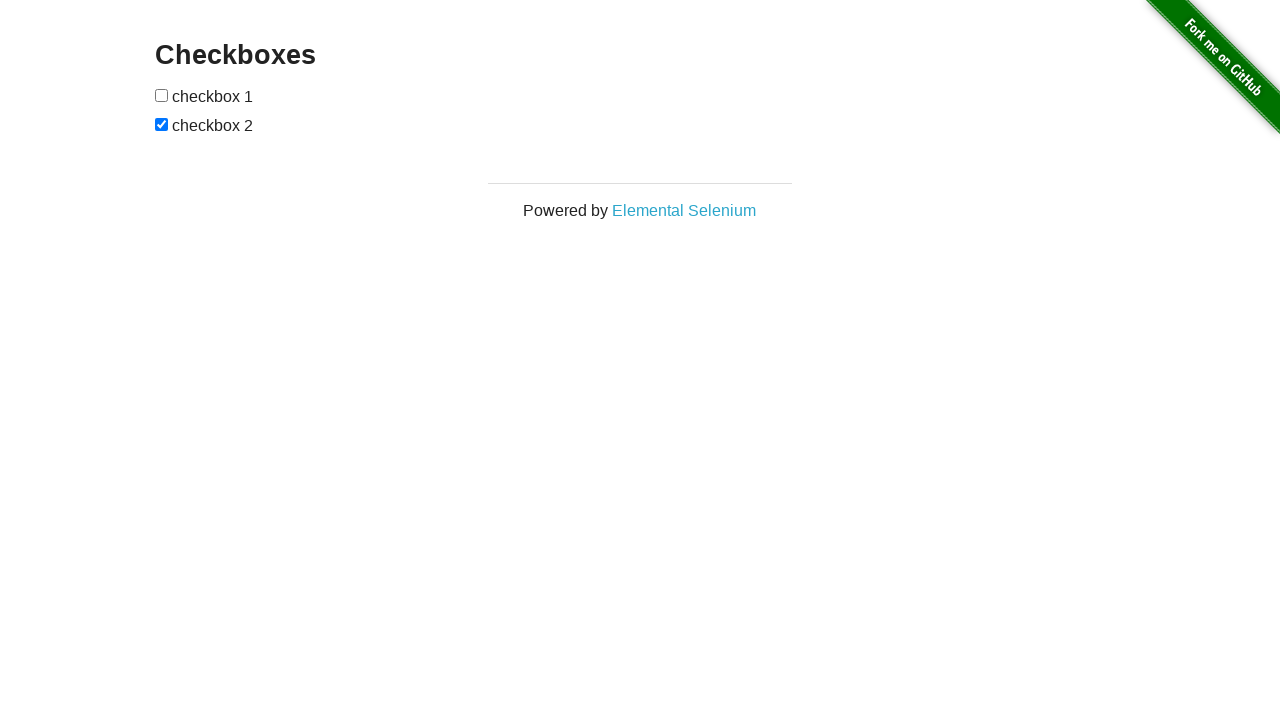

Clicked first checkbox to toggle it at (162, 95) on input >> nth=0
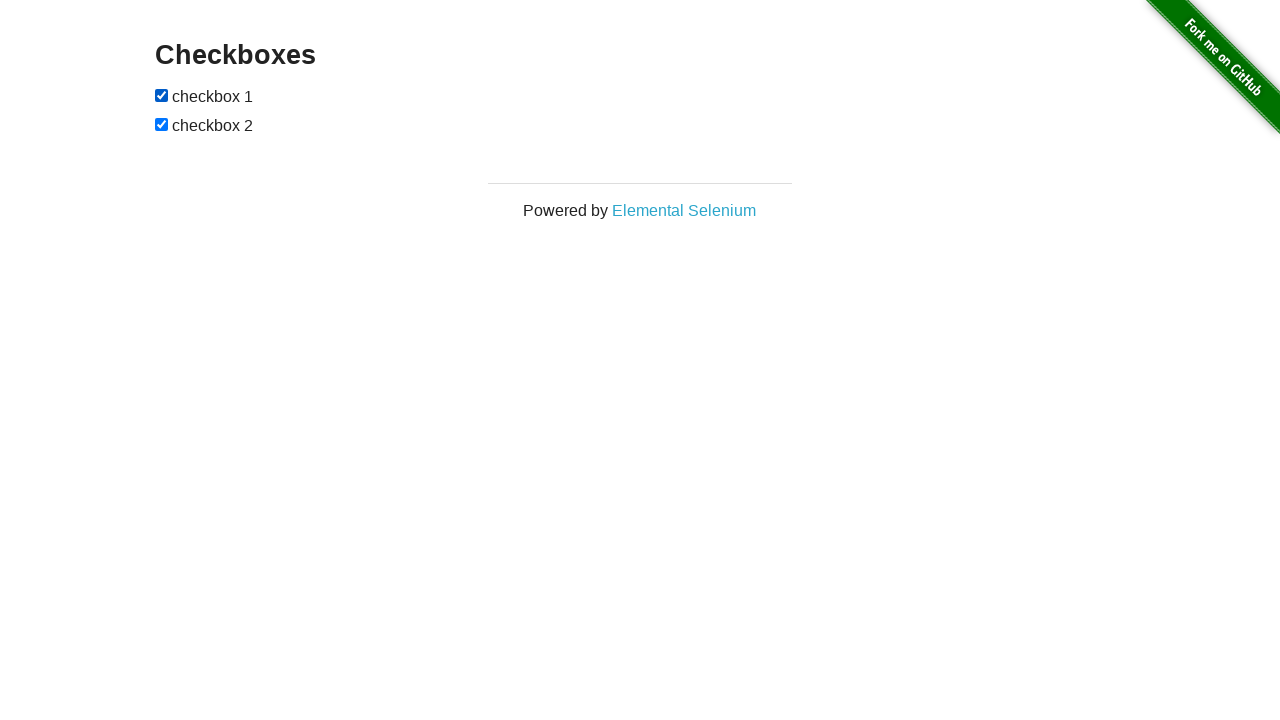

Verified first checkbox is now checked
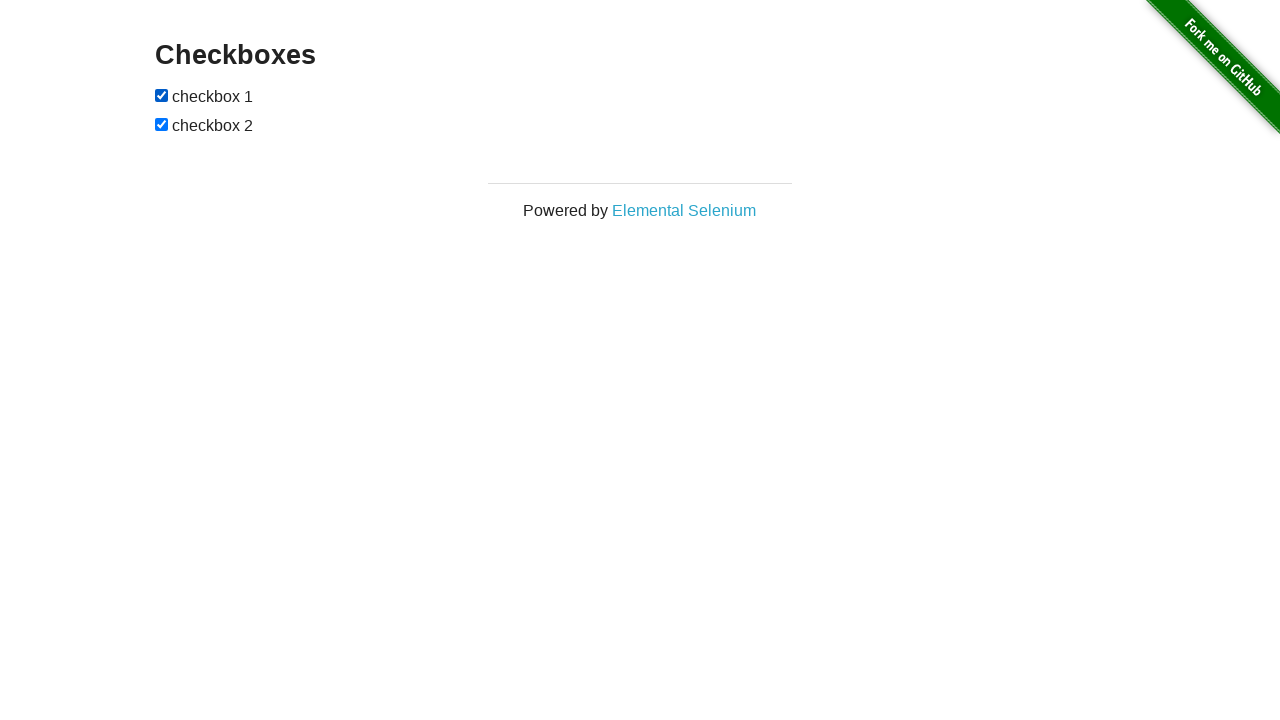

Verified second checkbox is checked initially
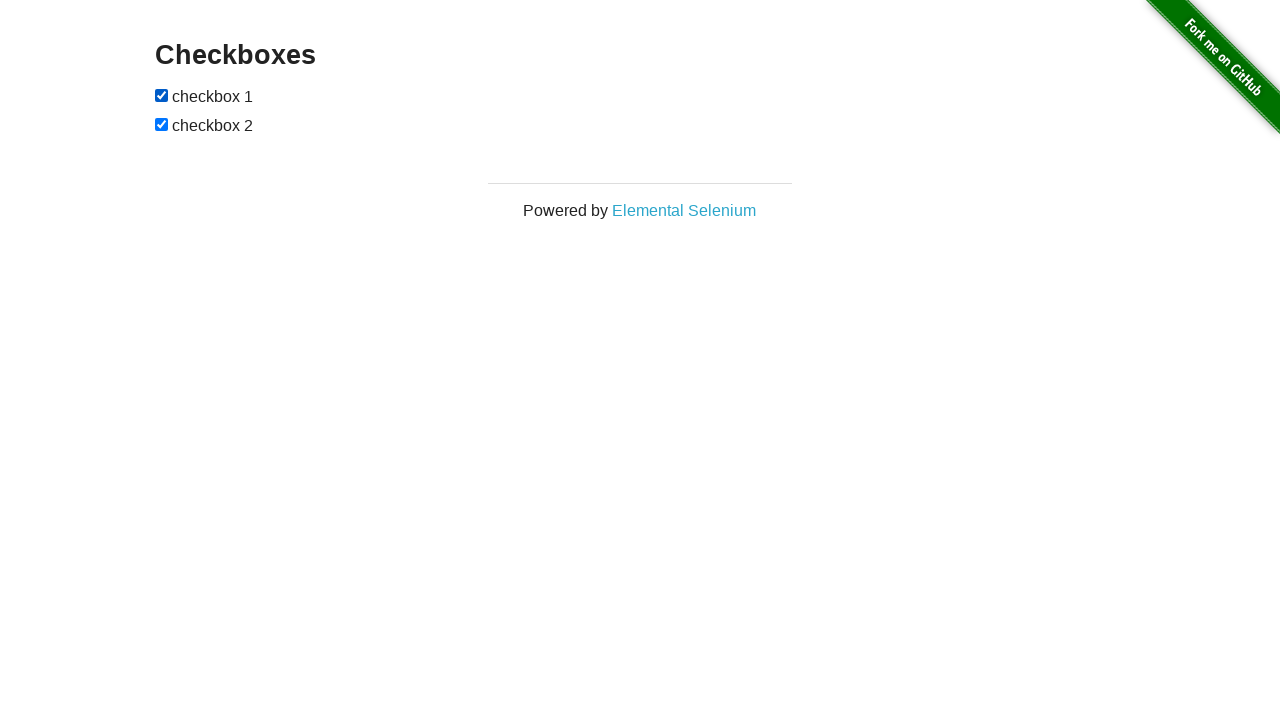

Clicked second checkbox to toggle it at (162, 124) on input >> nth=1
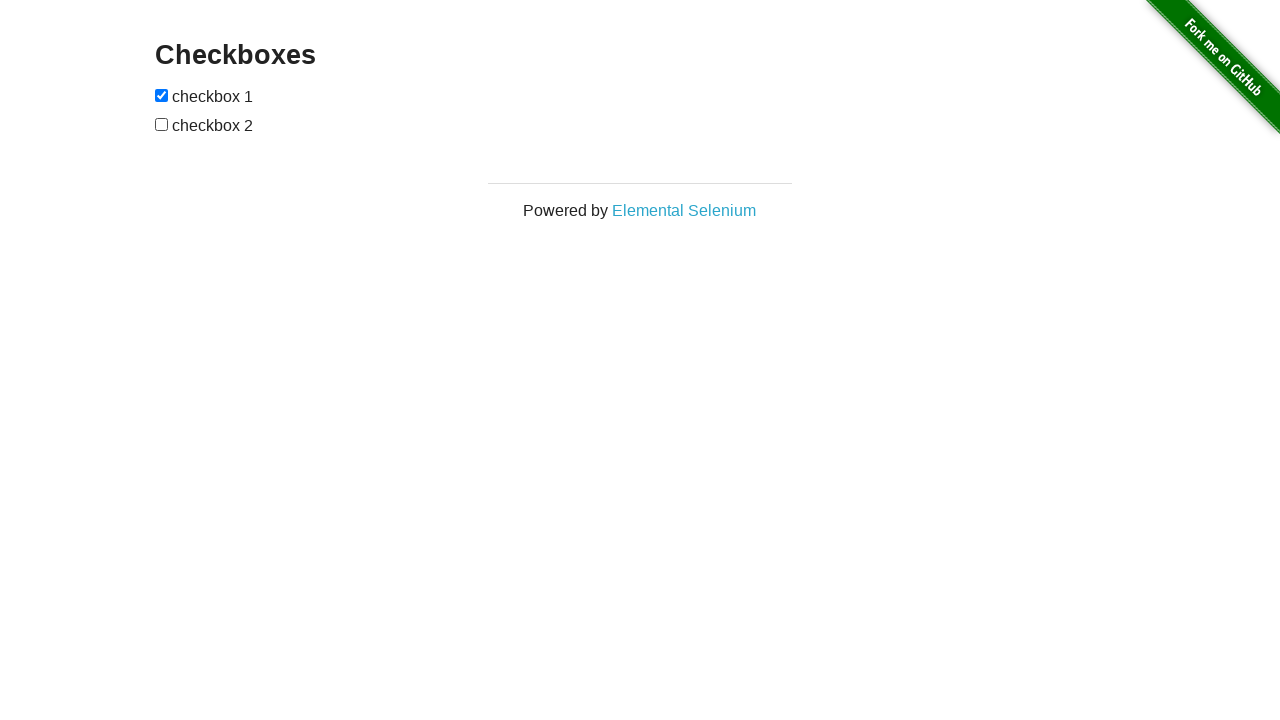

Verified second checkbox is now unchecked
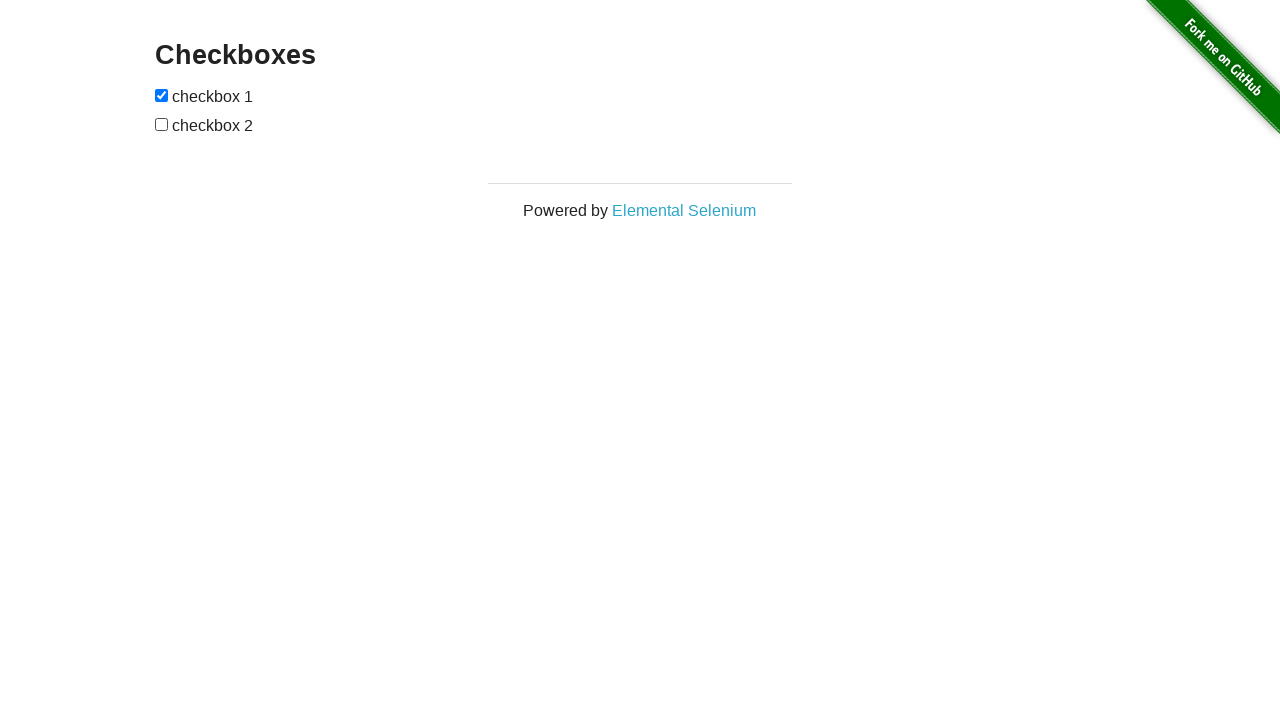

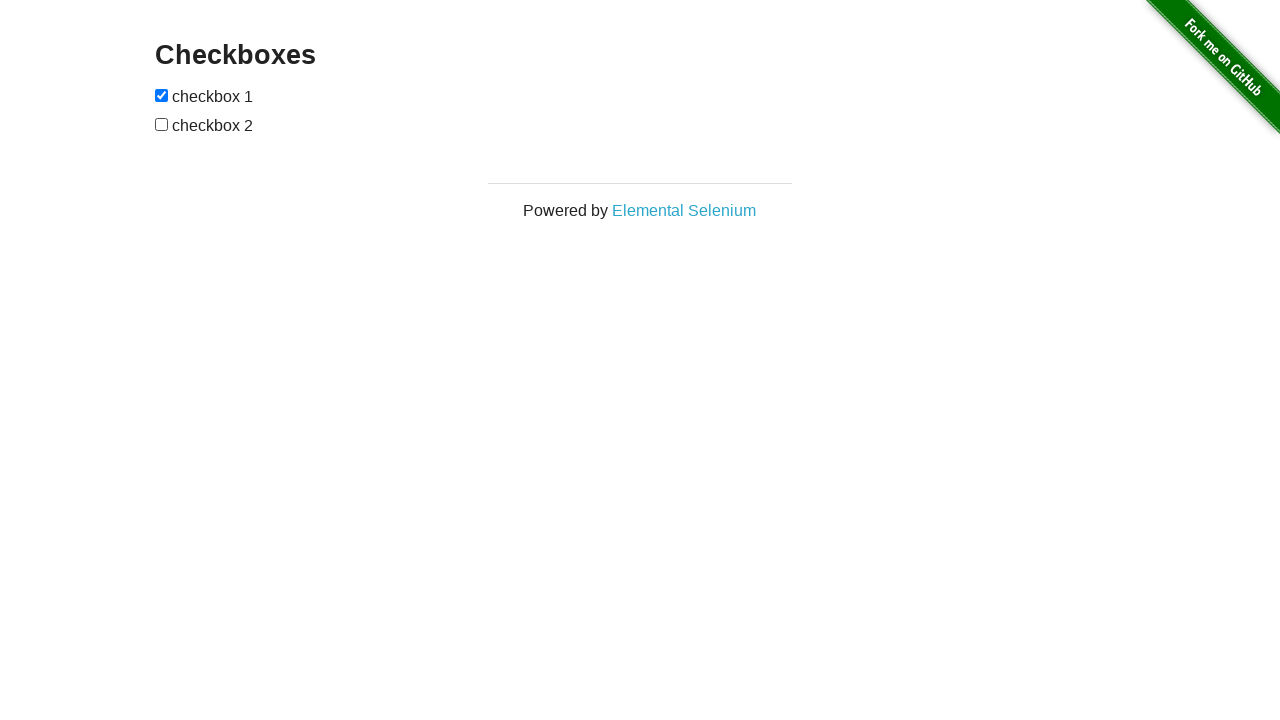